Tests selecting multiple non-consecutive items using Ctrl+Click to select items 1, 3, 6, and 11

Starting URL: http://jqueryui.com/resources/demos/selectable/display-grid.html

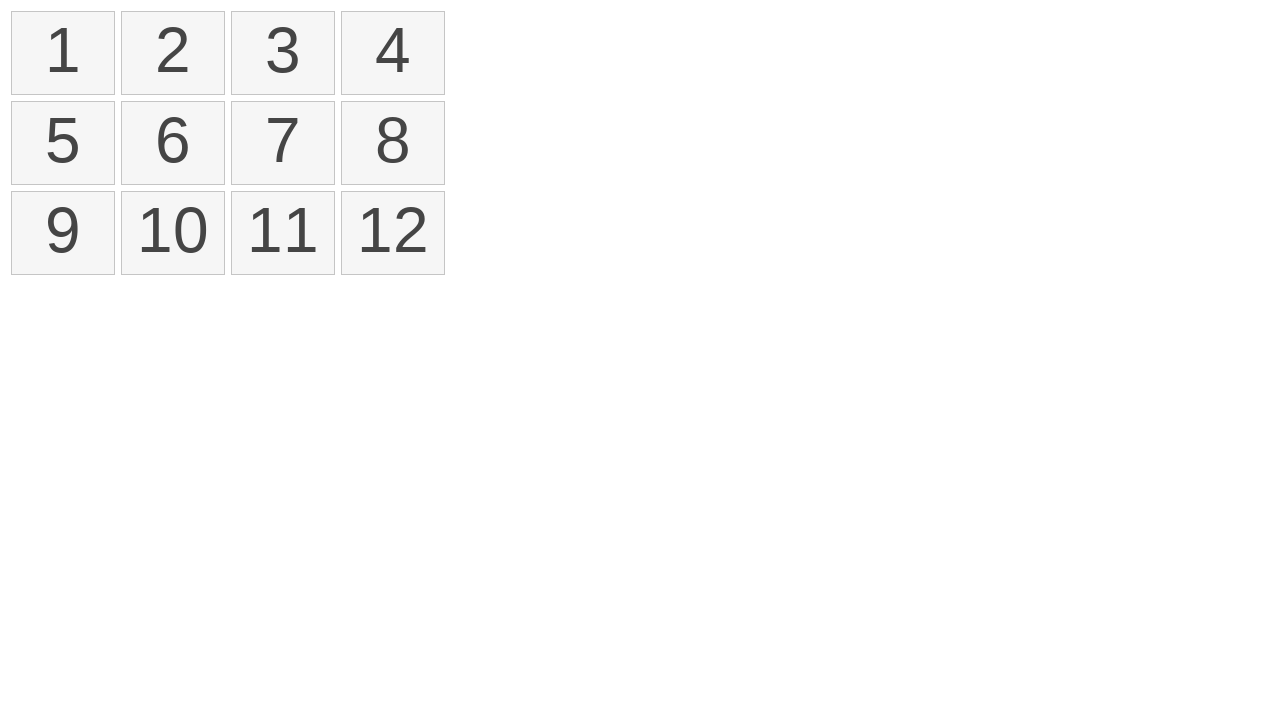

Navigated to jQuery UI selectable demo page
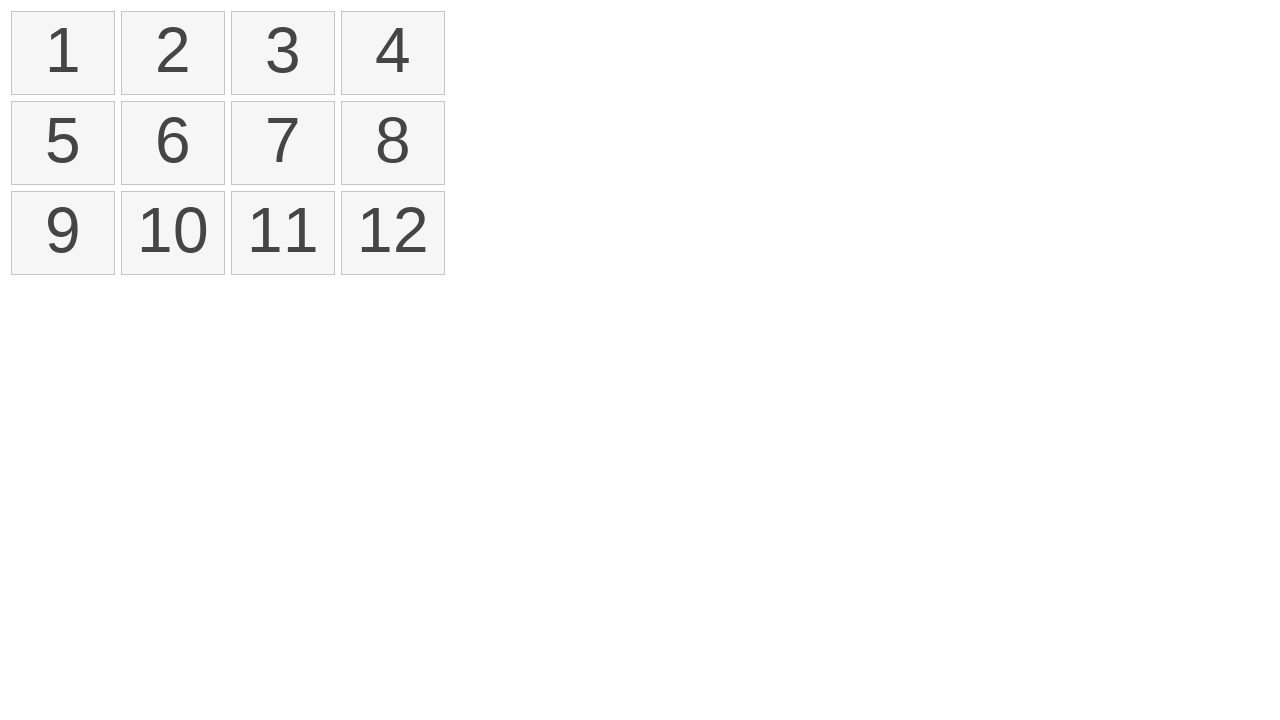

Located all selectable list items
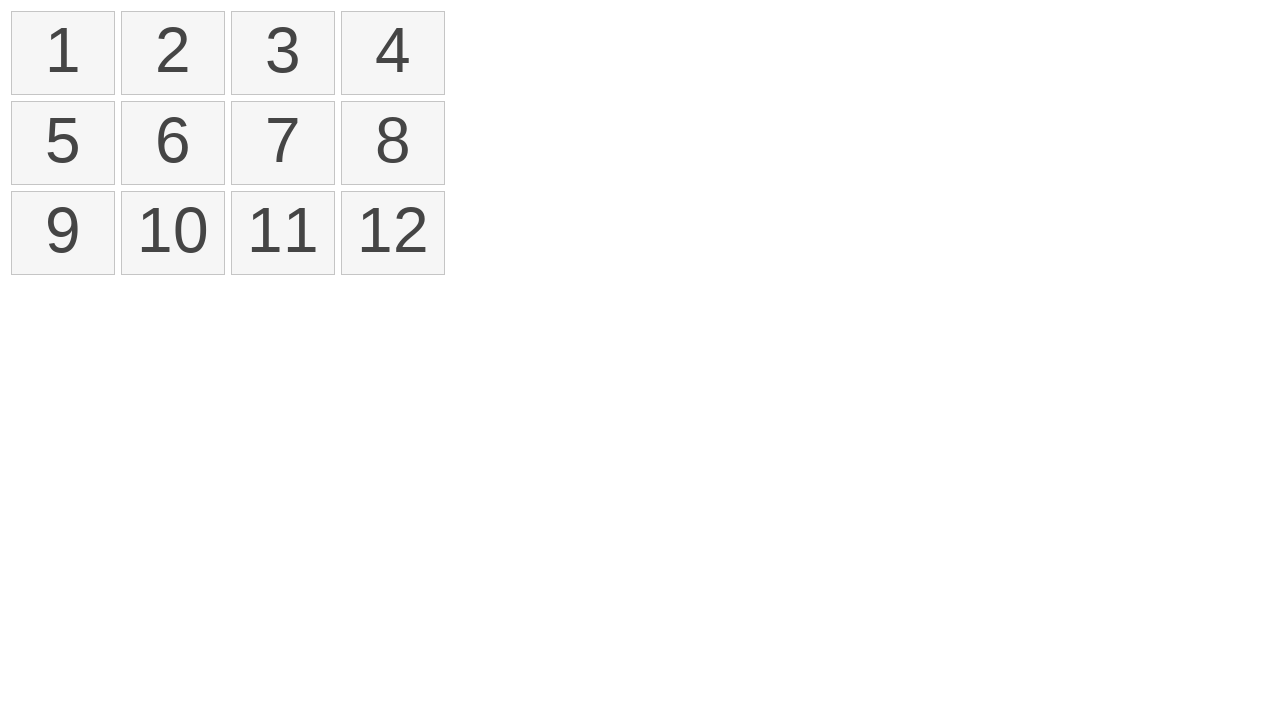

Pressed Control key down
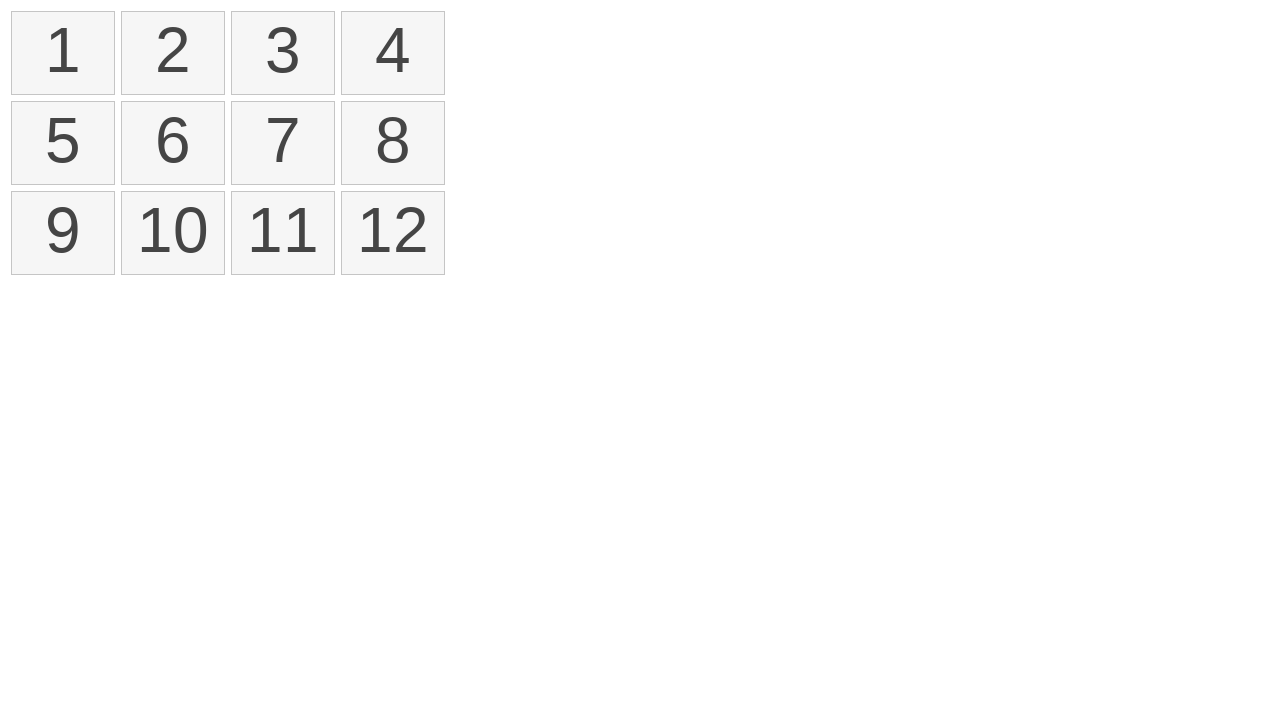

Clicked item 1 with Ctrl held at (63, 53) on xpath=//ol[@id='selectable']/li >> nth=0
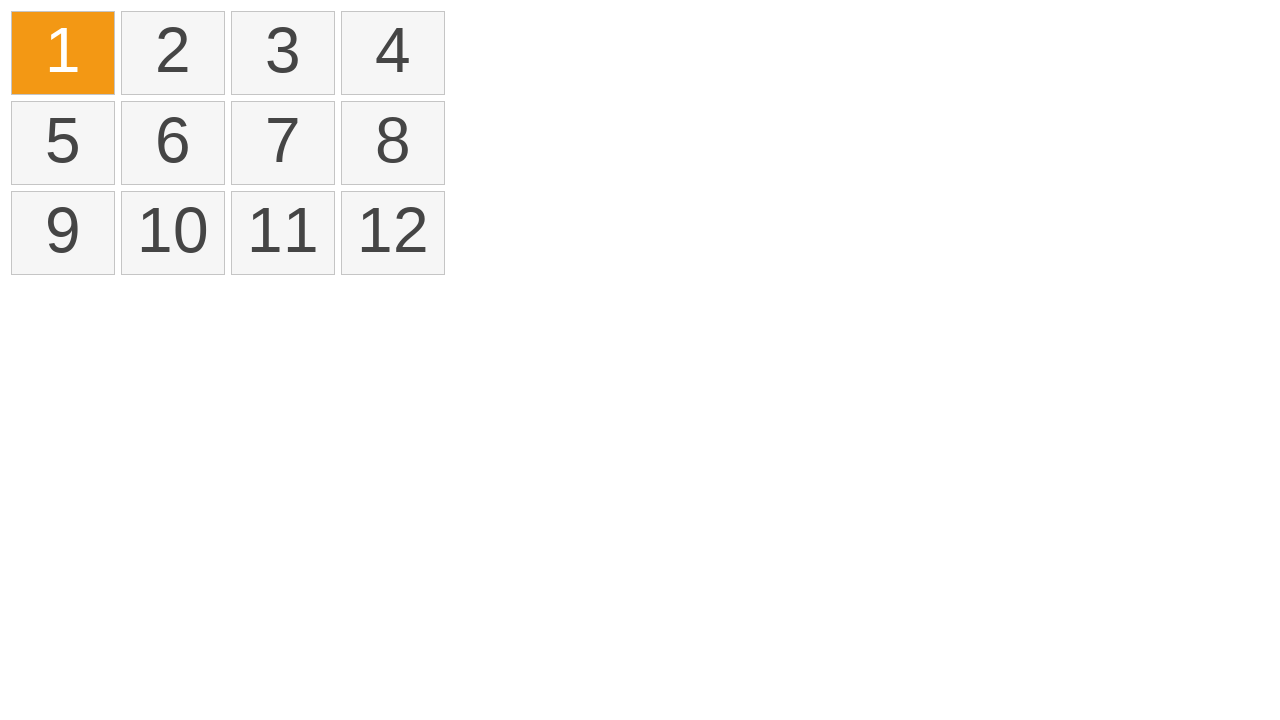

Clicked item 3 with Ctrl held at (283, 53) on xpath=//ol[@id='selectable']/li >> nth=2
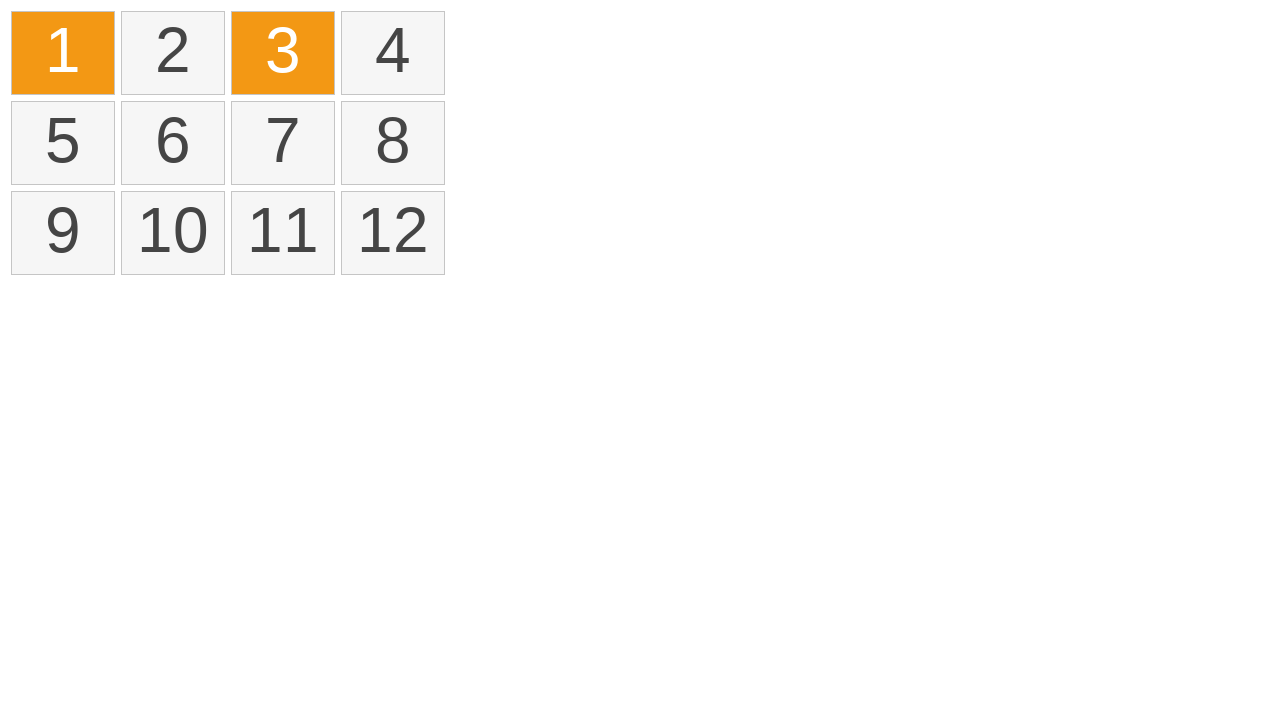

Clicked item 6 with Ctrl held at (173, 143) on xpath=//ol[@id='selectable']/li >> nth=5
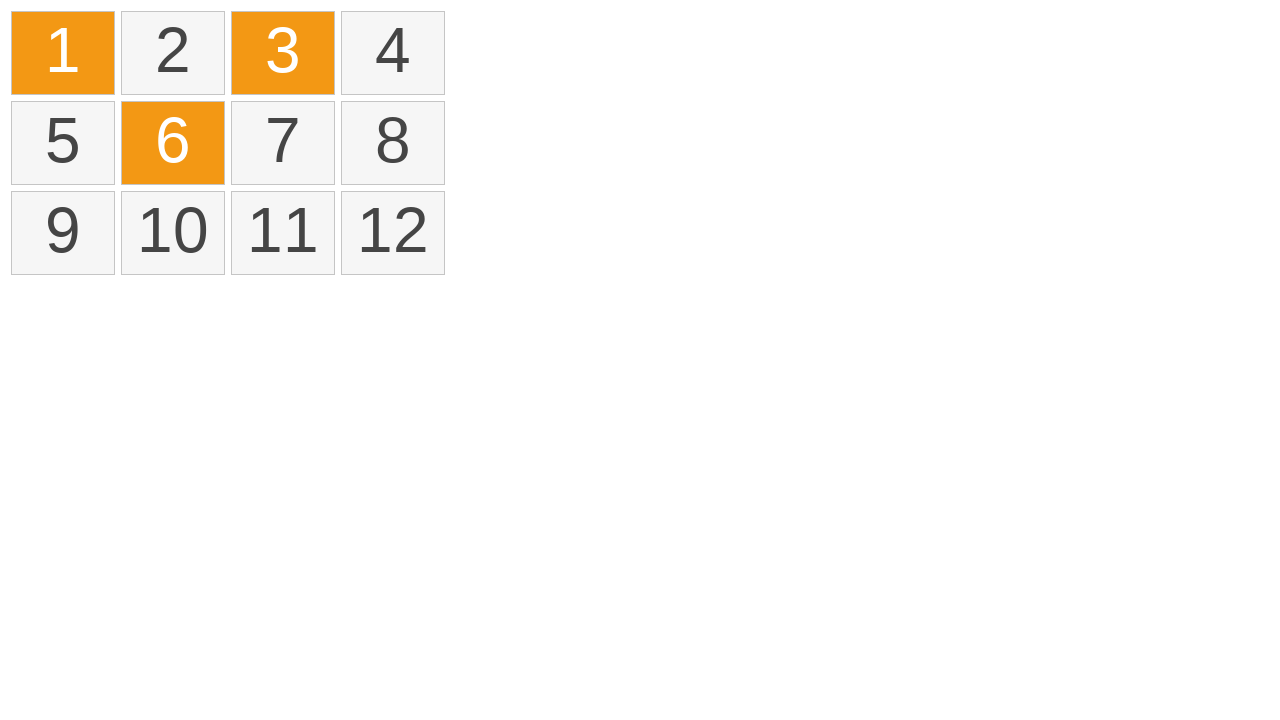

Clicked item 11 with Ctrl held at (283, 233) on xpath=//ol[@id='selectable']/li >> nth=10
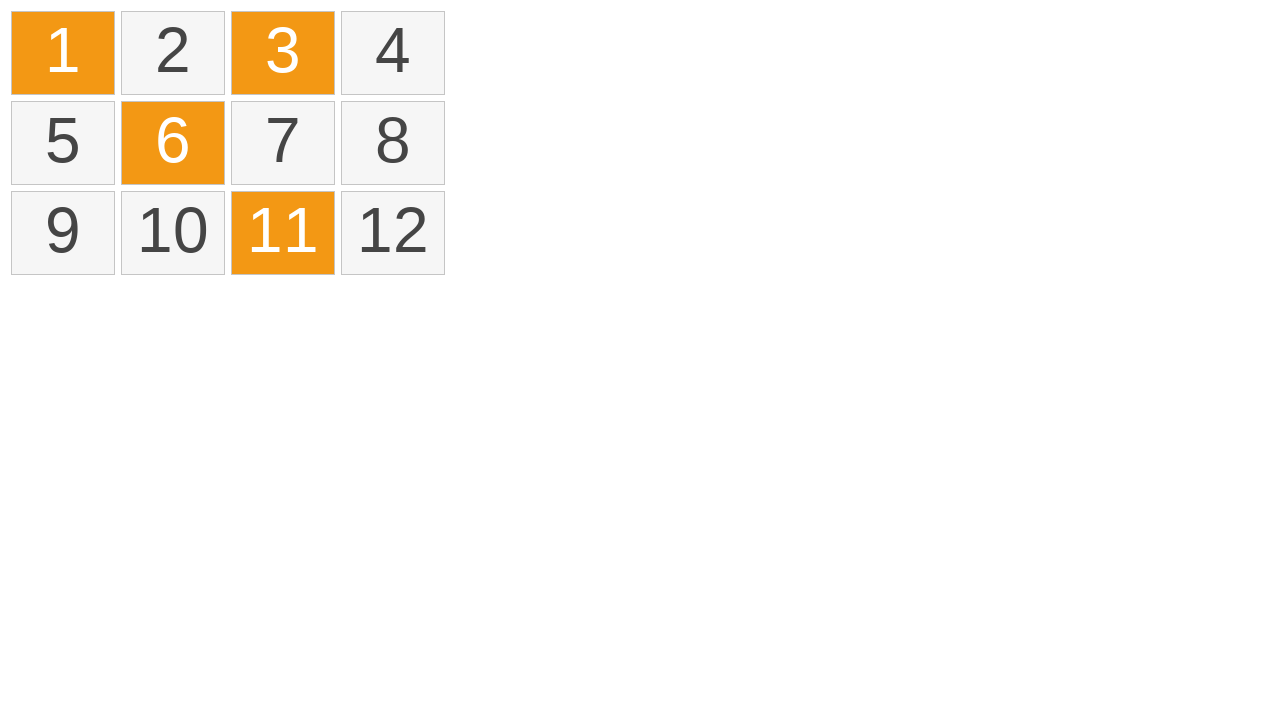

Released Control key
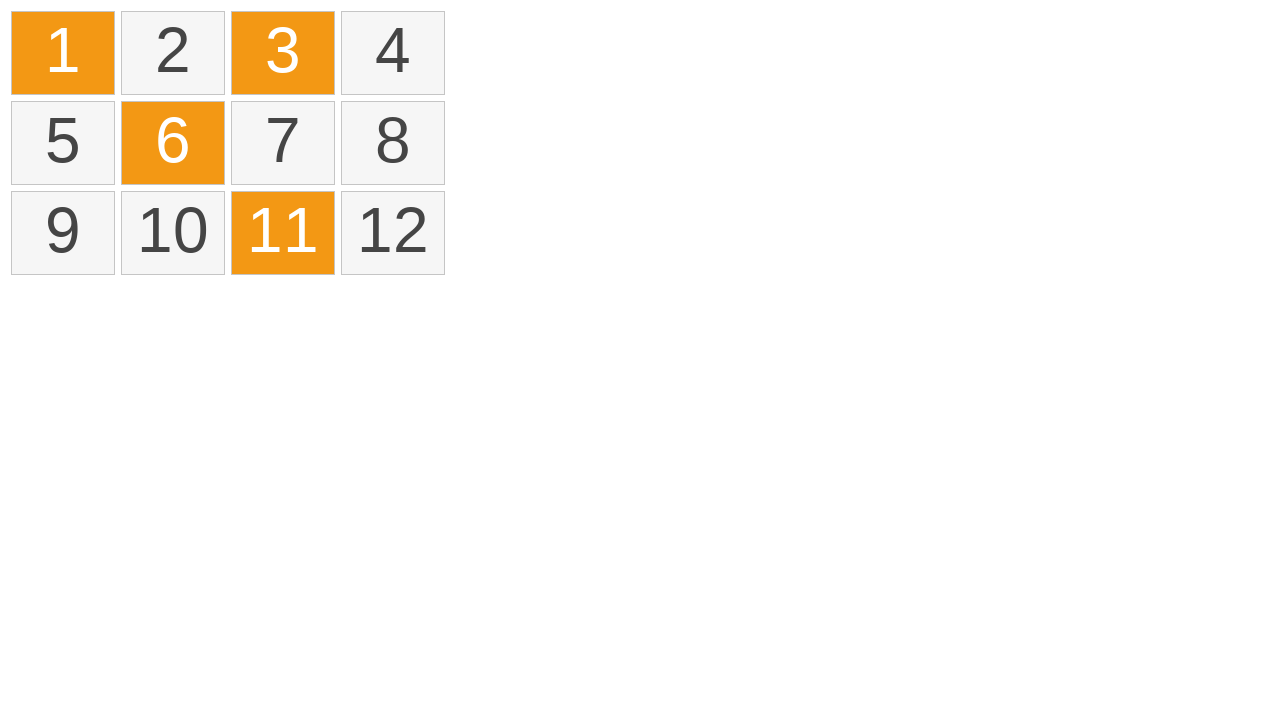

Located all selected items
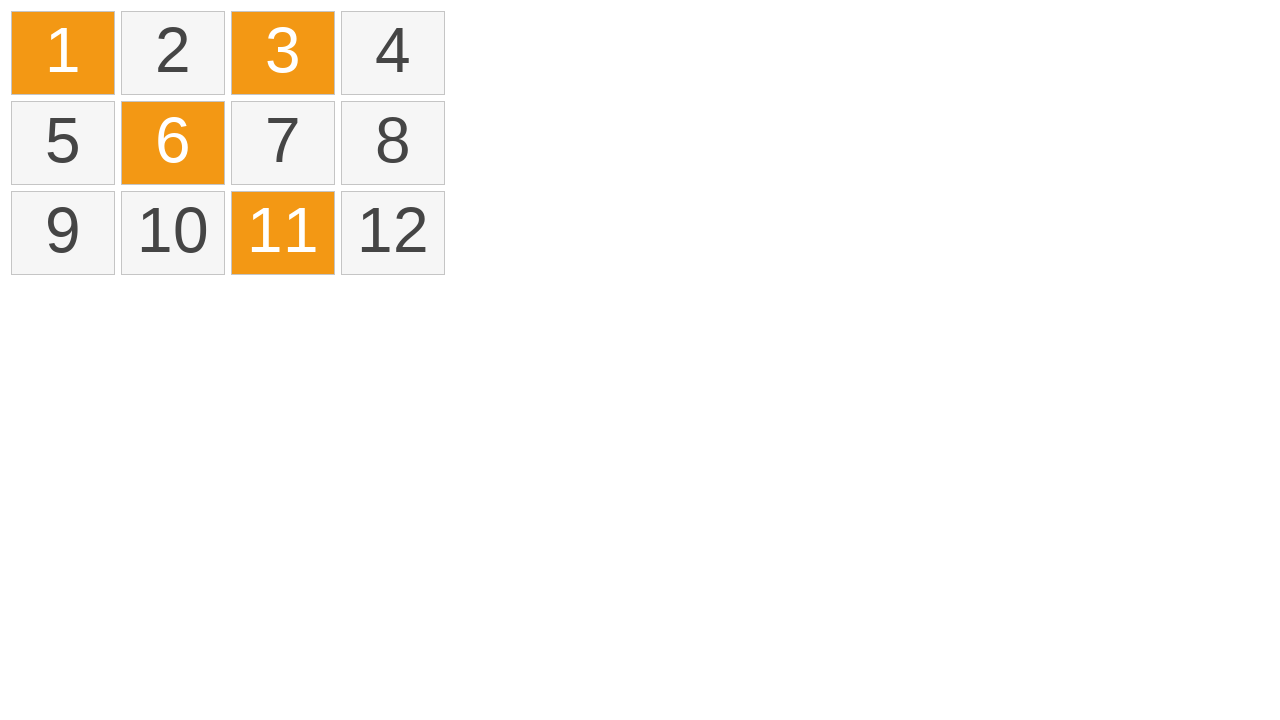

Verified that exactly 4 items are selected
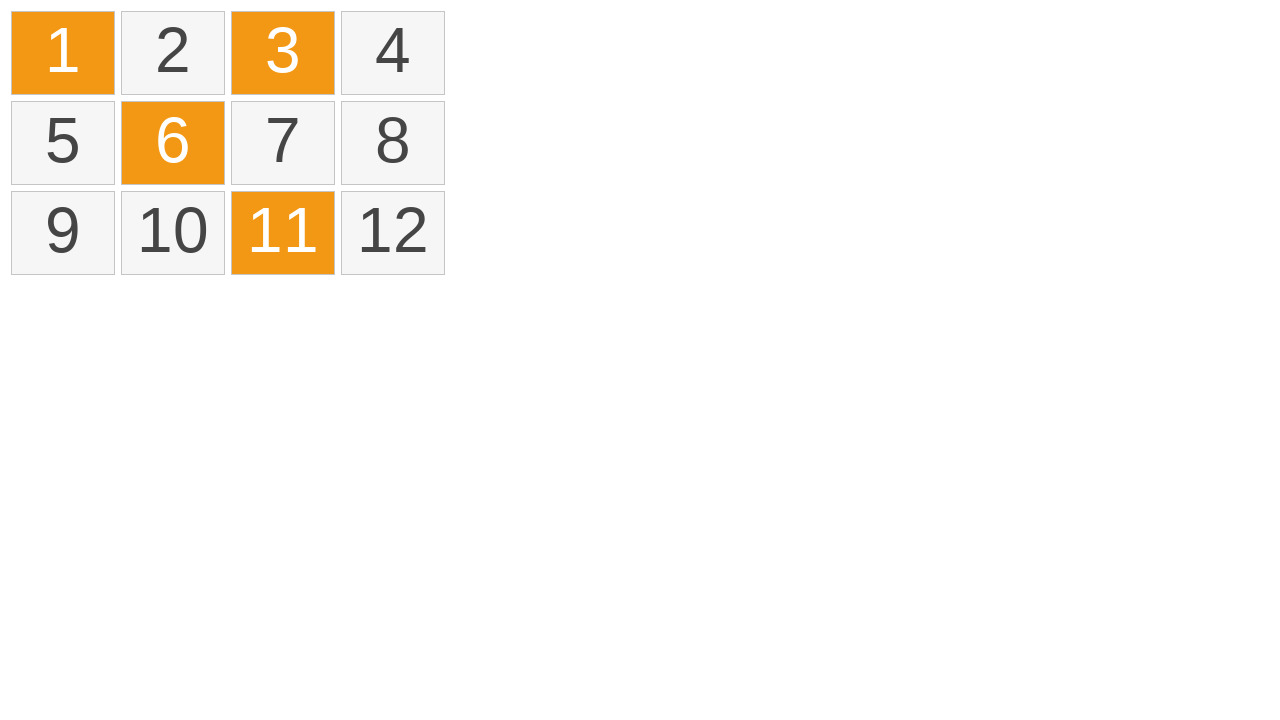

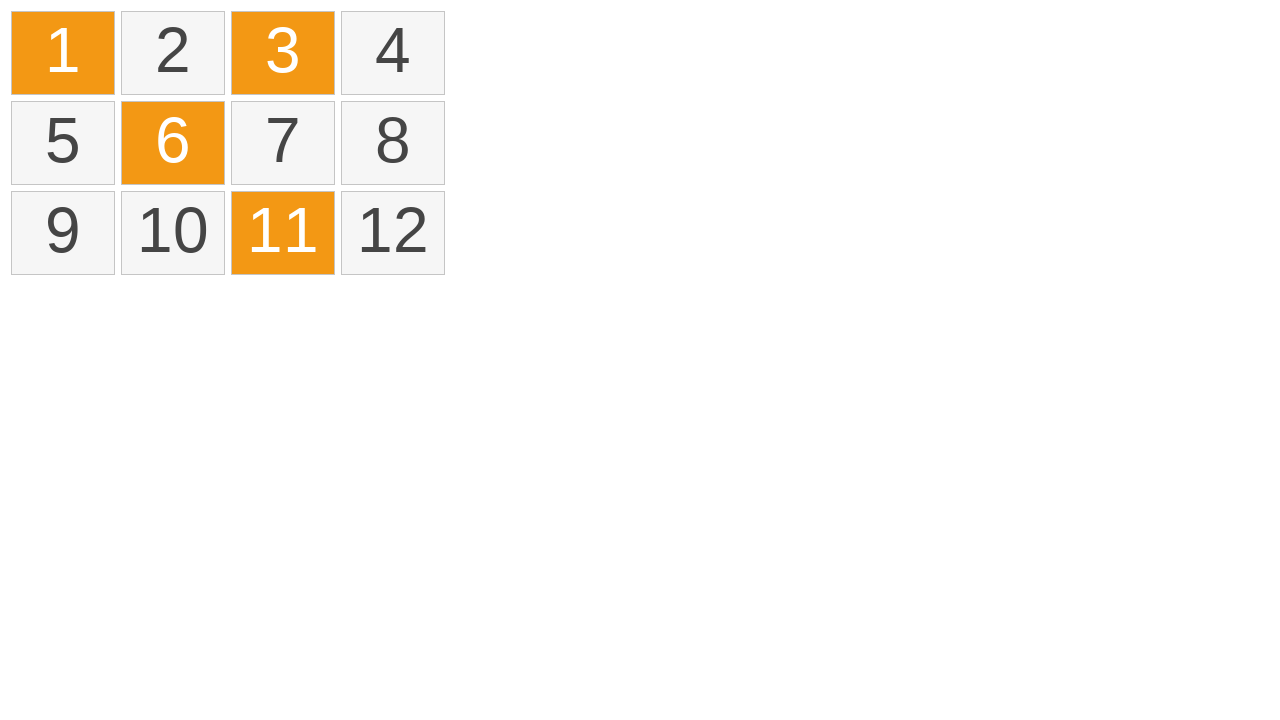